Tests that a todo item is removed when edited to an empty string

Starting URL: https://demo.playwright.dev/todomvc

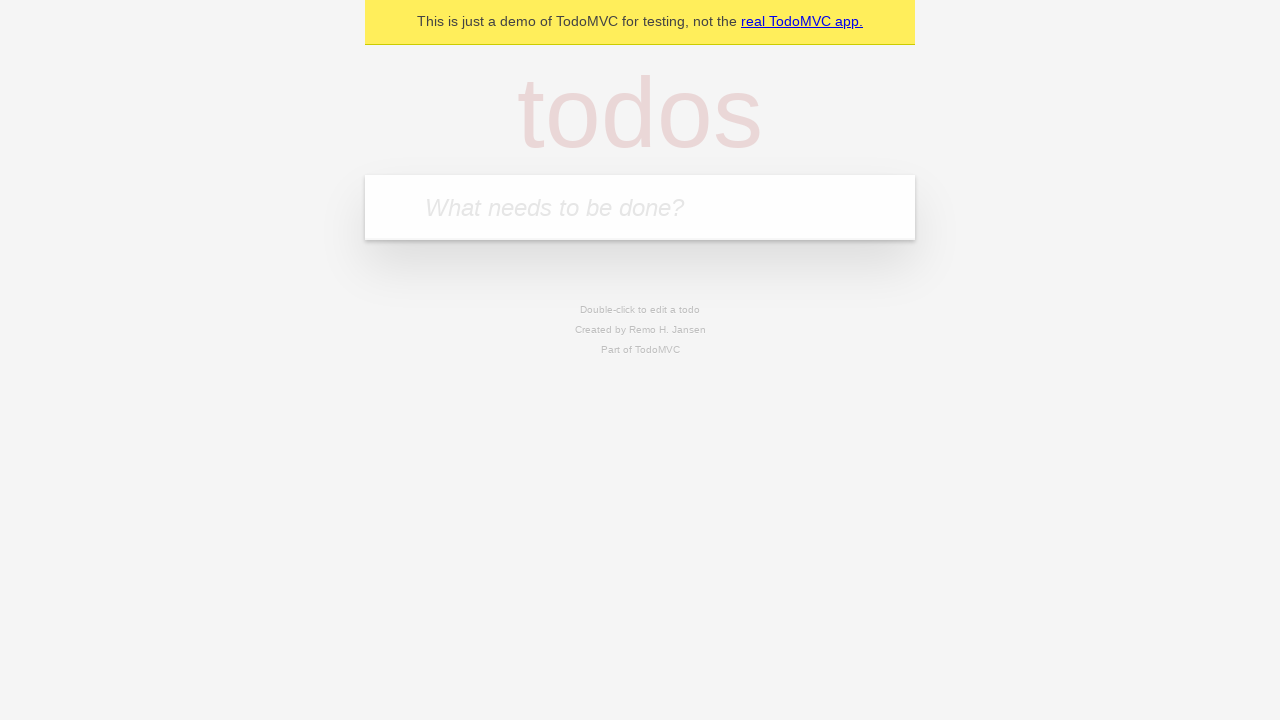

Filled new todo field with 'buy some cheese' on internal:attr=[placeholder="What needs to be done?"i]
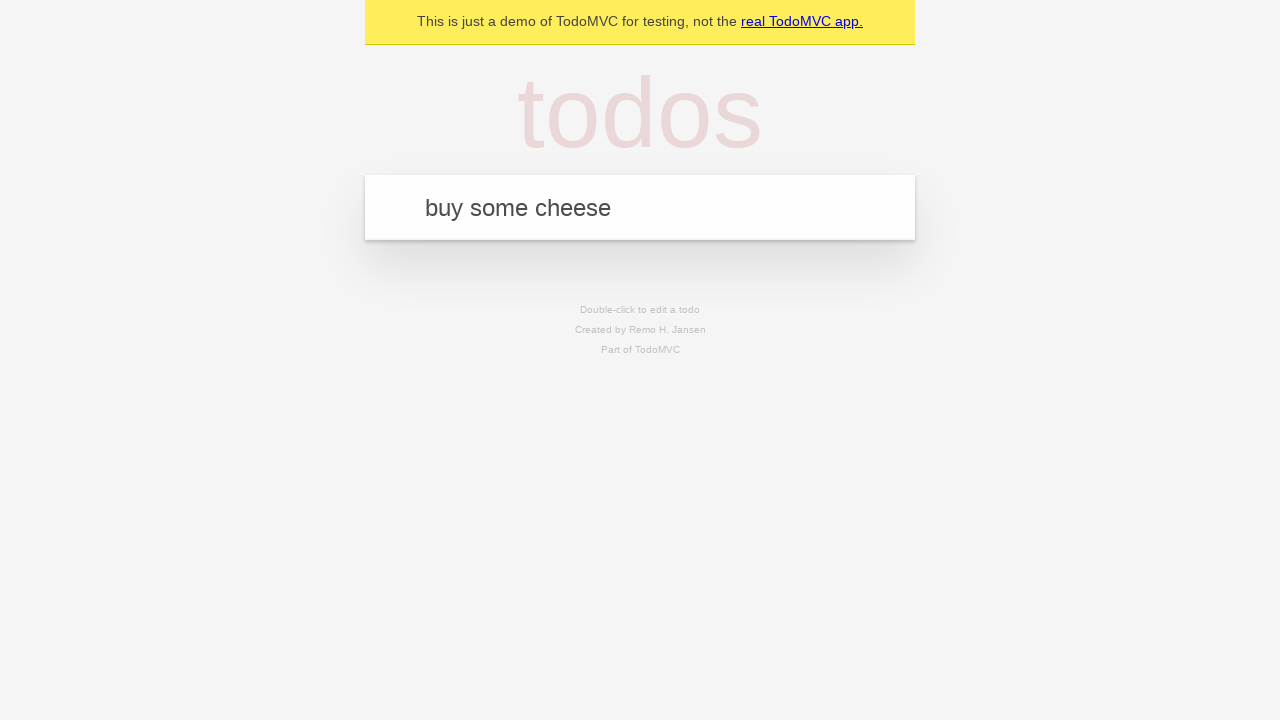

Pressed Enter to create todo 'buy some cheese' on internal:attr=[placeholder="What needs to be done?"i]
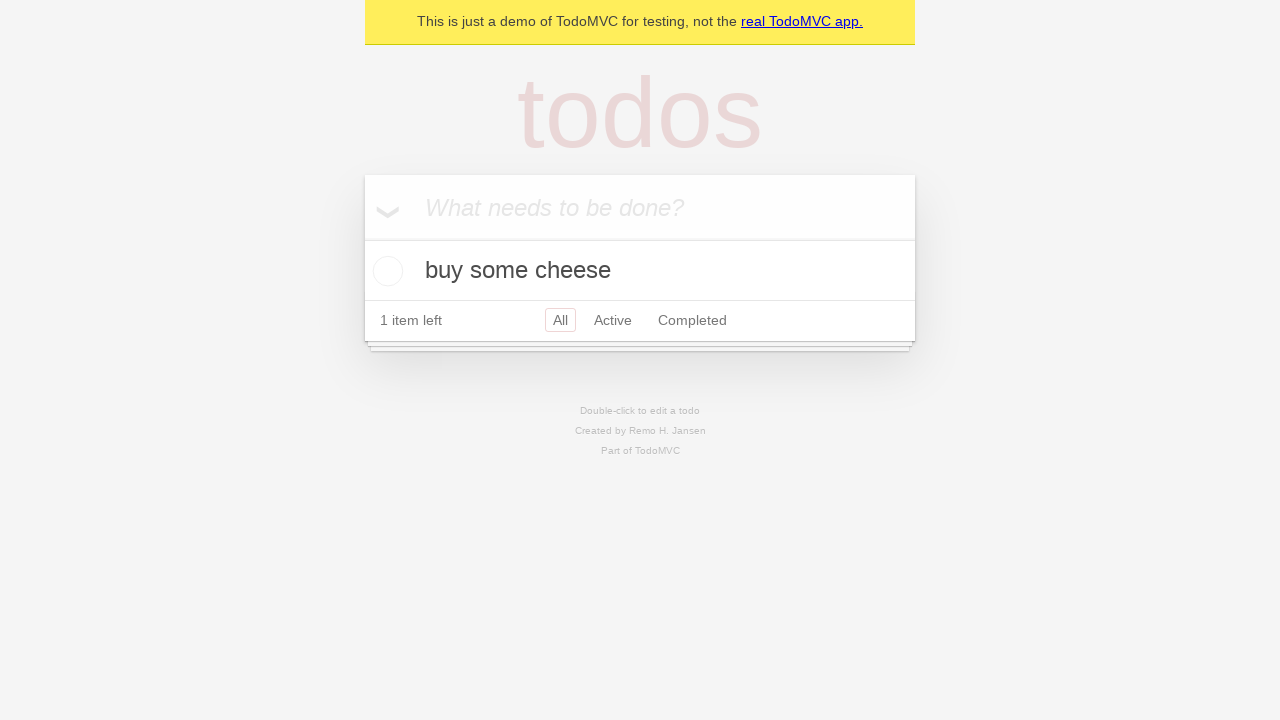

Filled new todo field with 'feed the cat' on internal:attr=[placeholder="What needs to be done?"i]
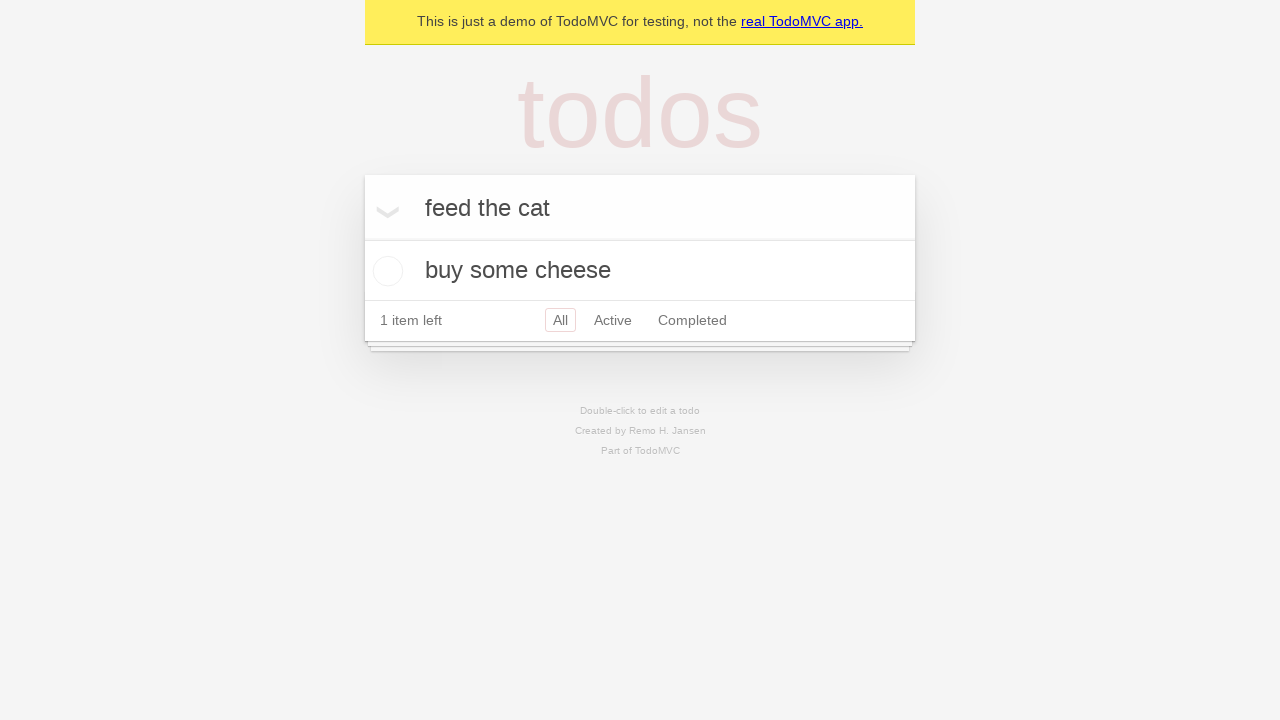

Pressed Enter to create todo 'feed the cat' on internal:attr=[placeholder="What needs to be done?"i]
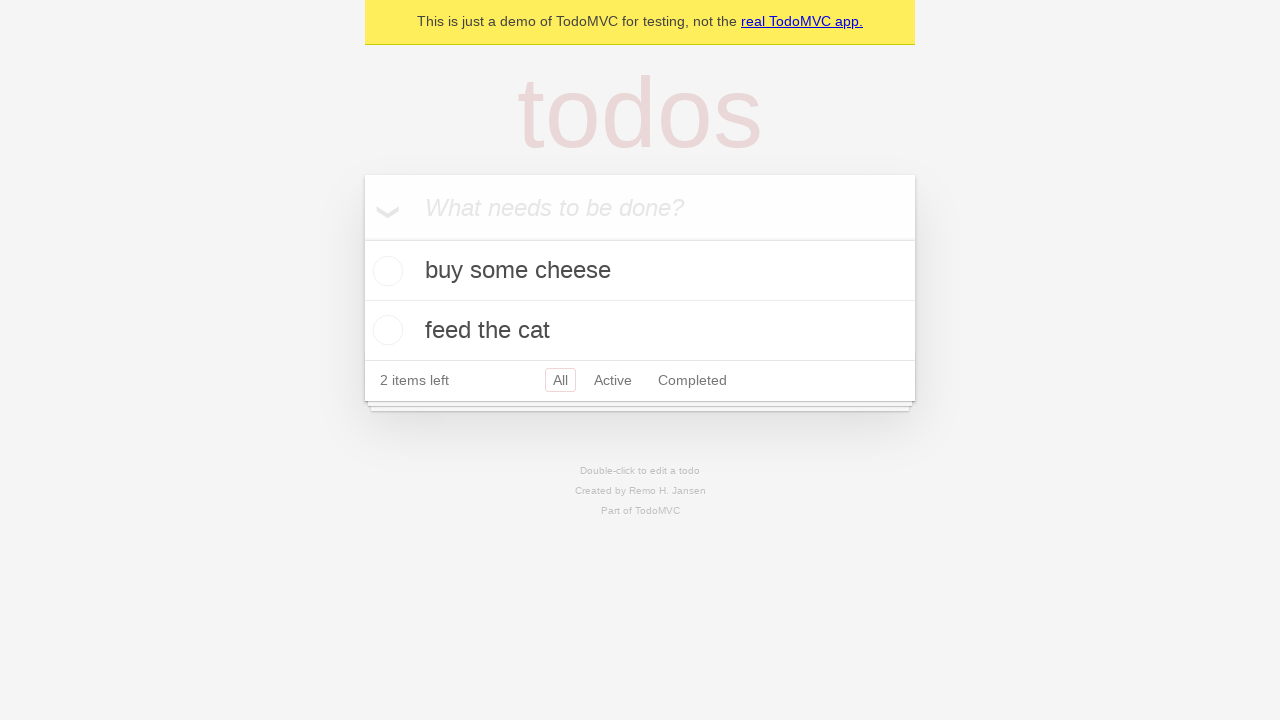

Filled new todo field with 'book a doctors appointment' on internal:attr=[placeholder="What needs to be done?"i]
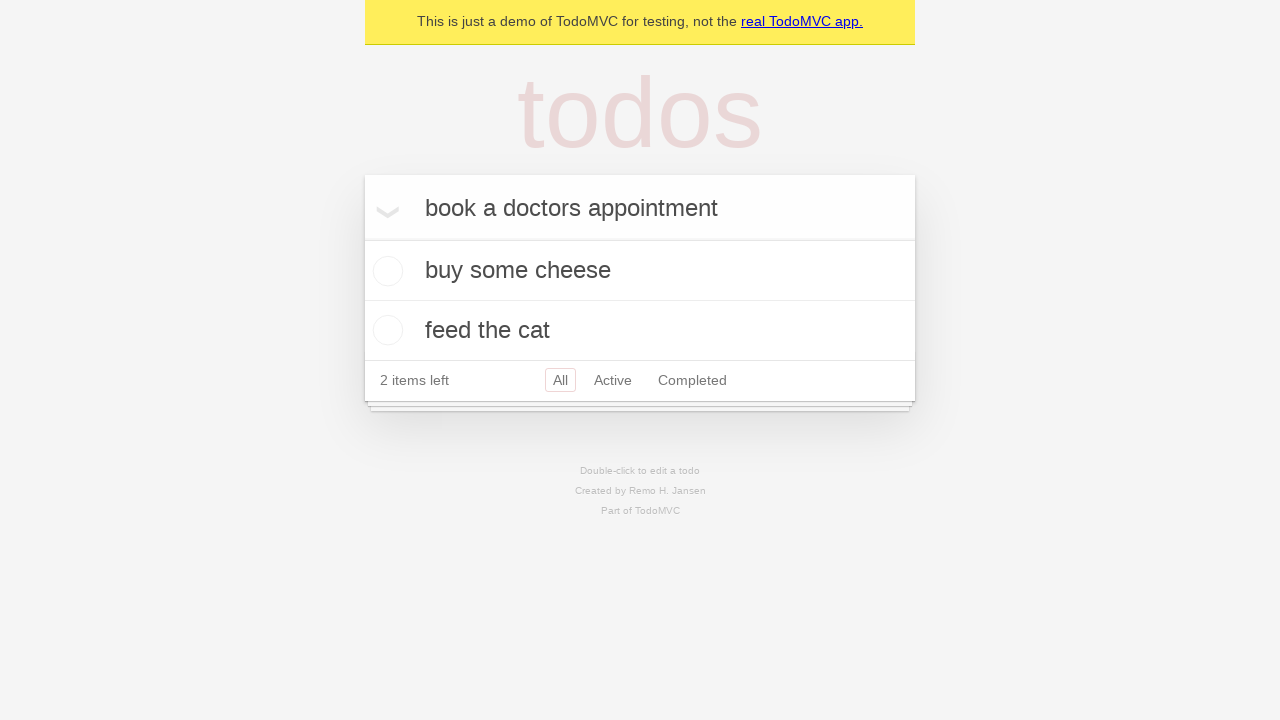

Pressed Enter to create todo 'book a doctors appointment' on internal:attr=[placeholder="What needs to be done?"i]
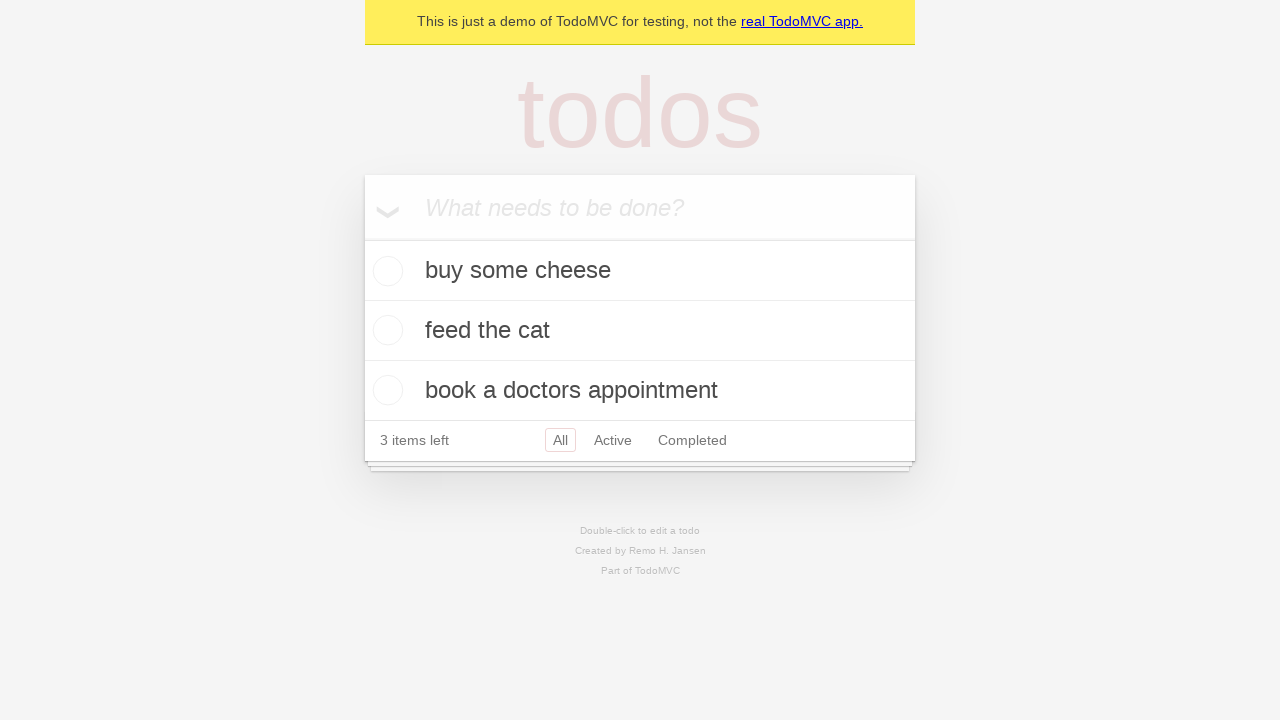

Waited for all three todo items to be created
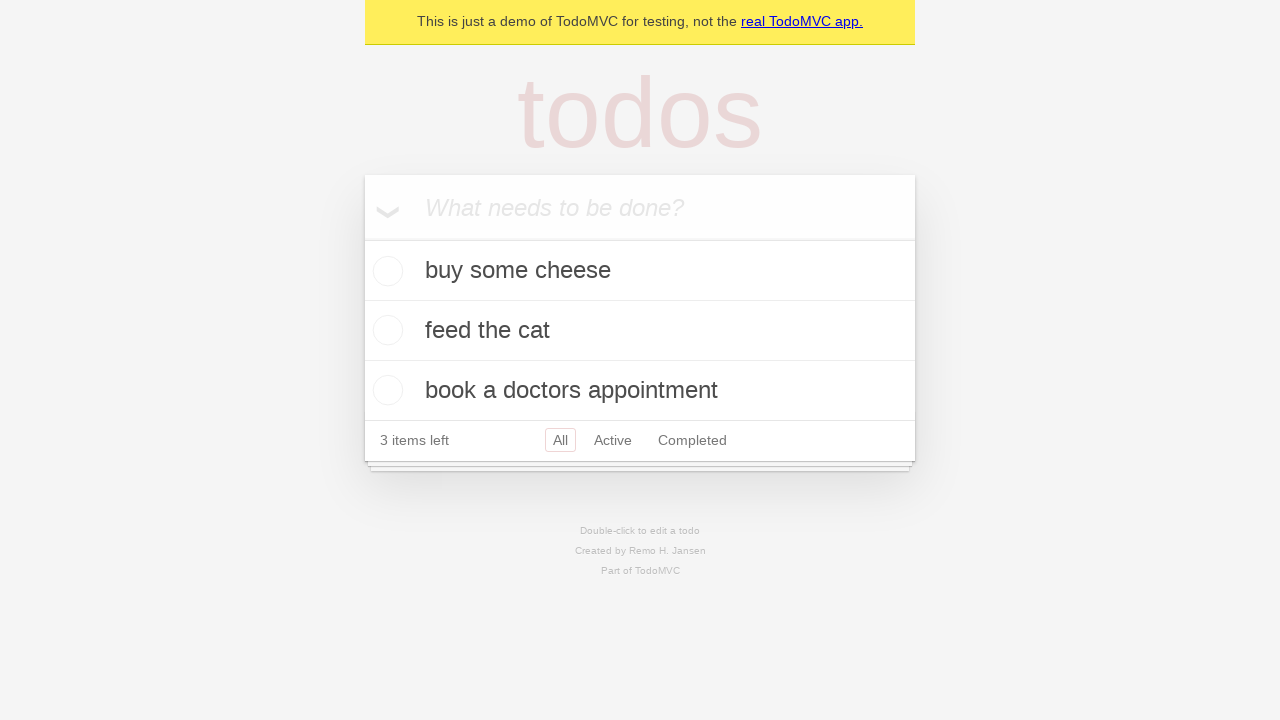

Double-clicked the second todo item to enter edit mode at (640, 331) on internal:testid=[data-testid="todo-item"s] >> nth=1
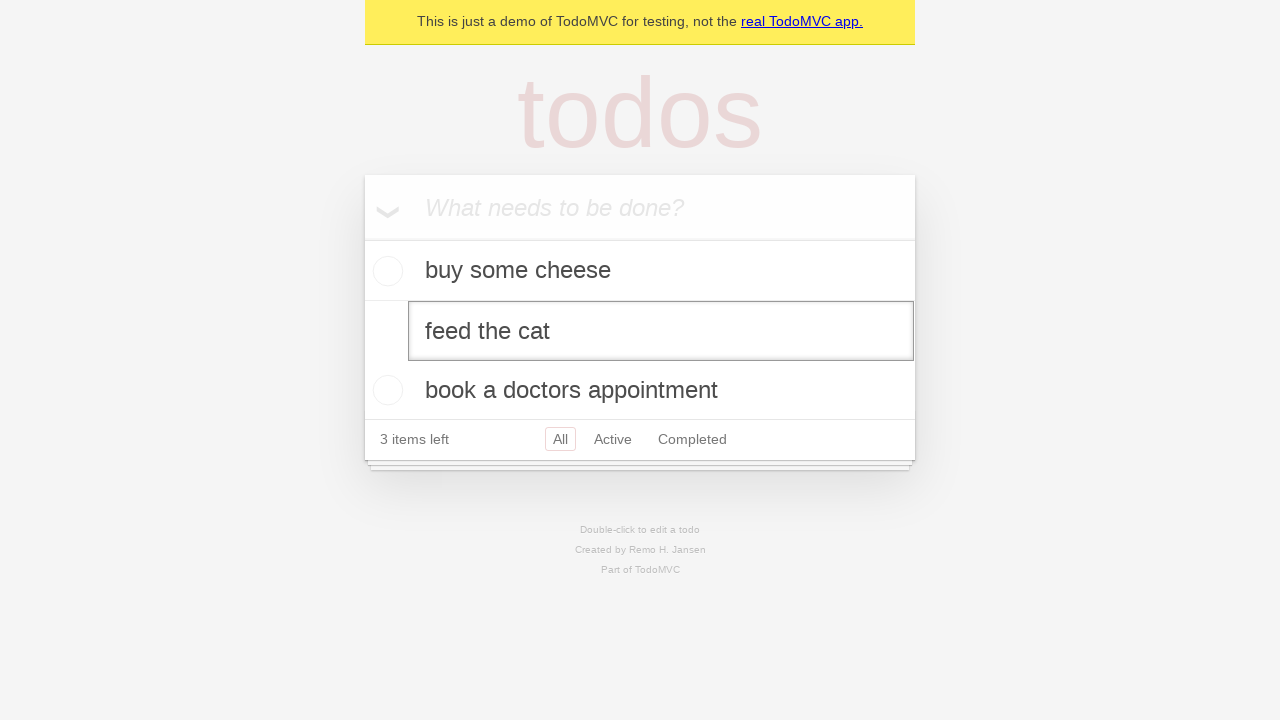

Cleared the text in the edit field to an empty string on internal:testid=[data-testid="todo-item"s] >> nth=1 >> internal:role=textbox[nam
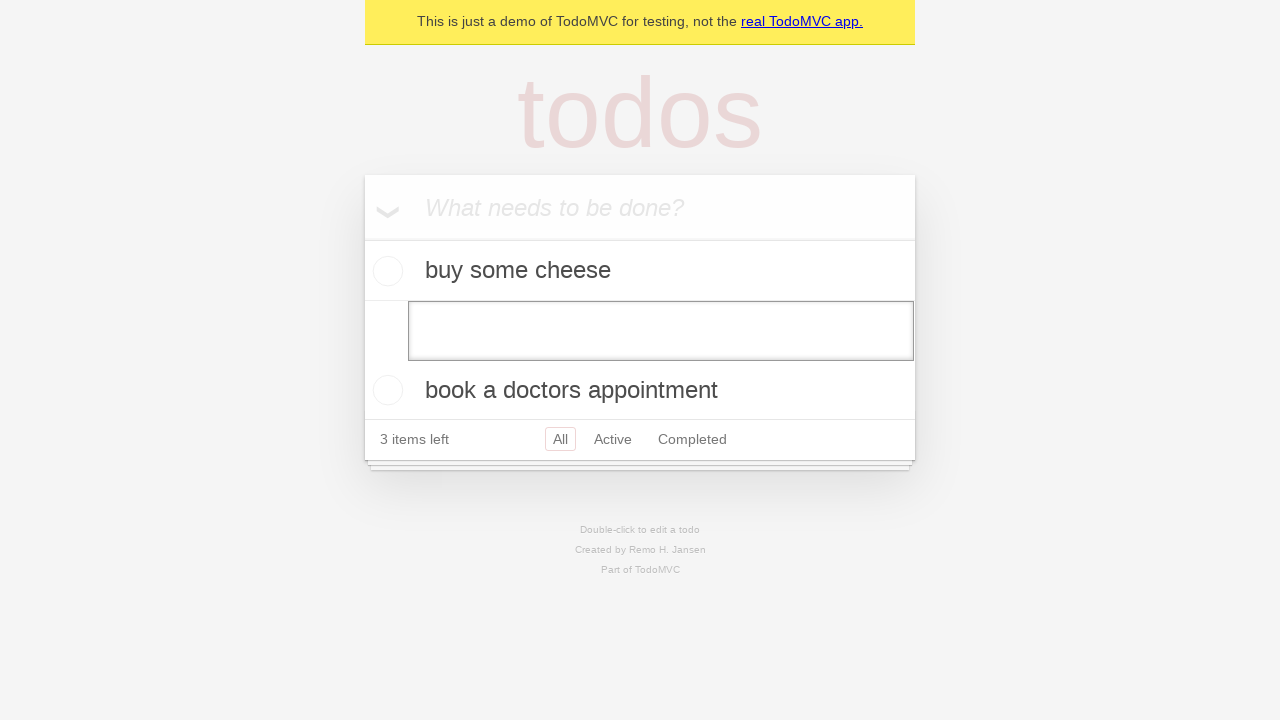

Pressed Enter to confirm empty edit, removing the todo item on internal:testid=[data-testid="todo-item"s] >> nth=1 >> internal:role=textbox[nam
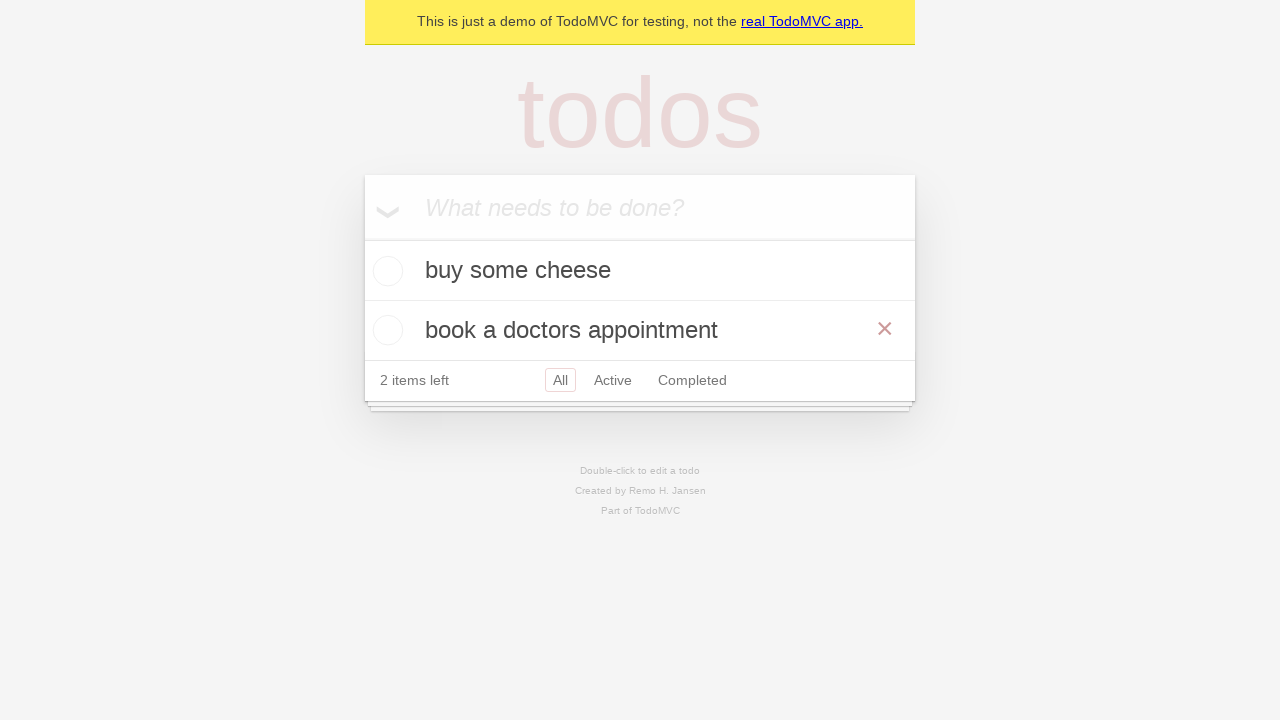

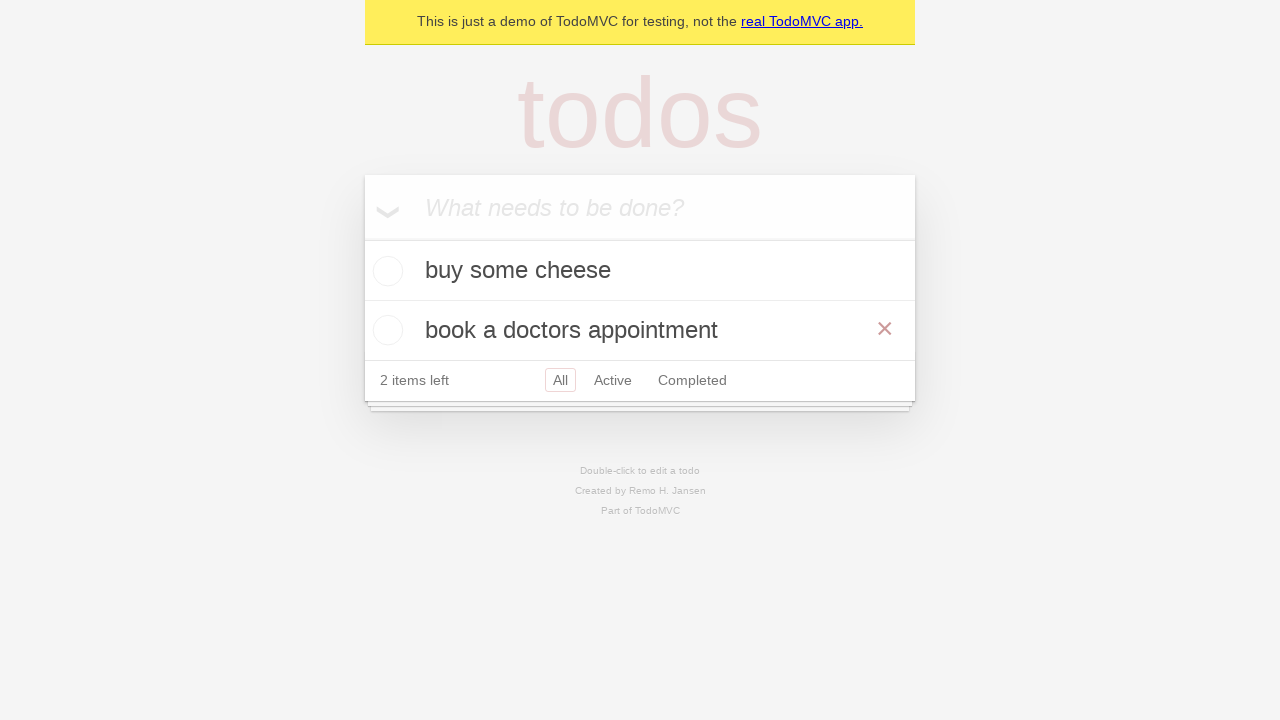